Tests partial form filling by entering first name and job title without submitting the form

Starting URL: http://formy-project.herokuapp.com/form

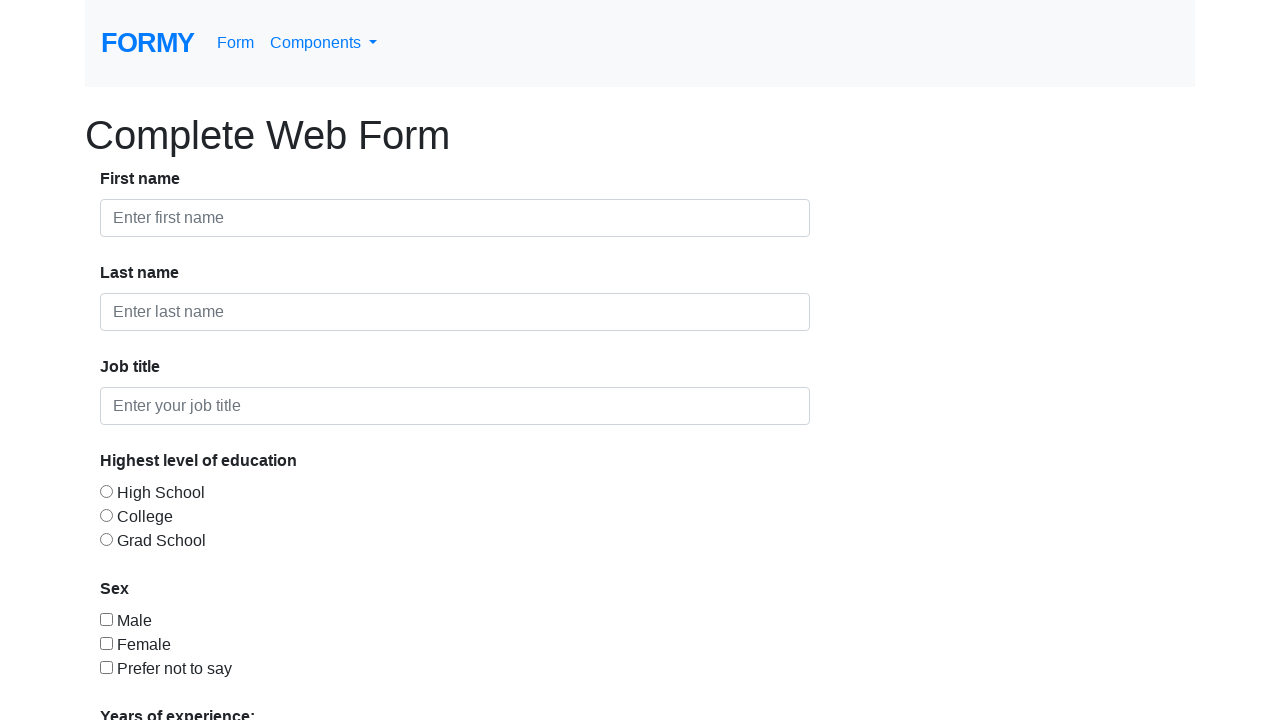

Filled first name field with 'Ammar' on #first-name
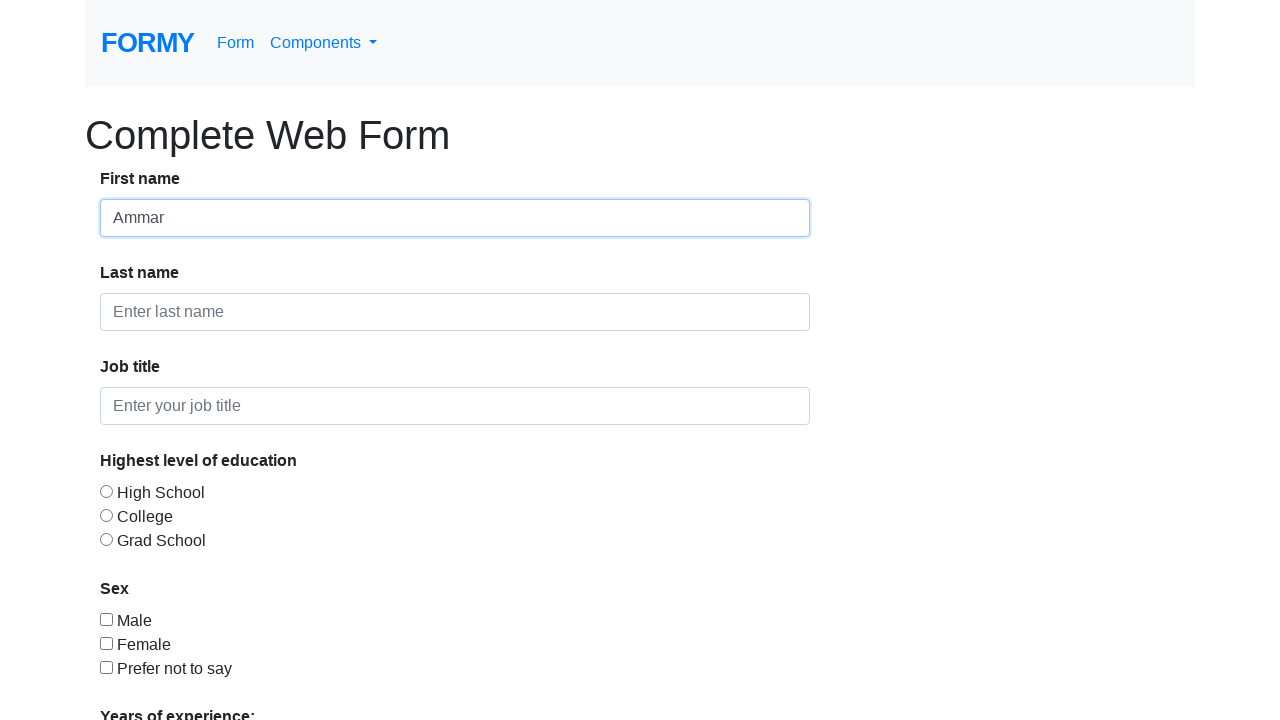

Filled job title field with 'Computer Engineering Student' on #job-title
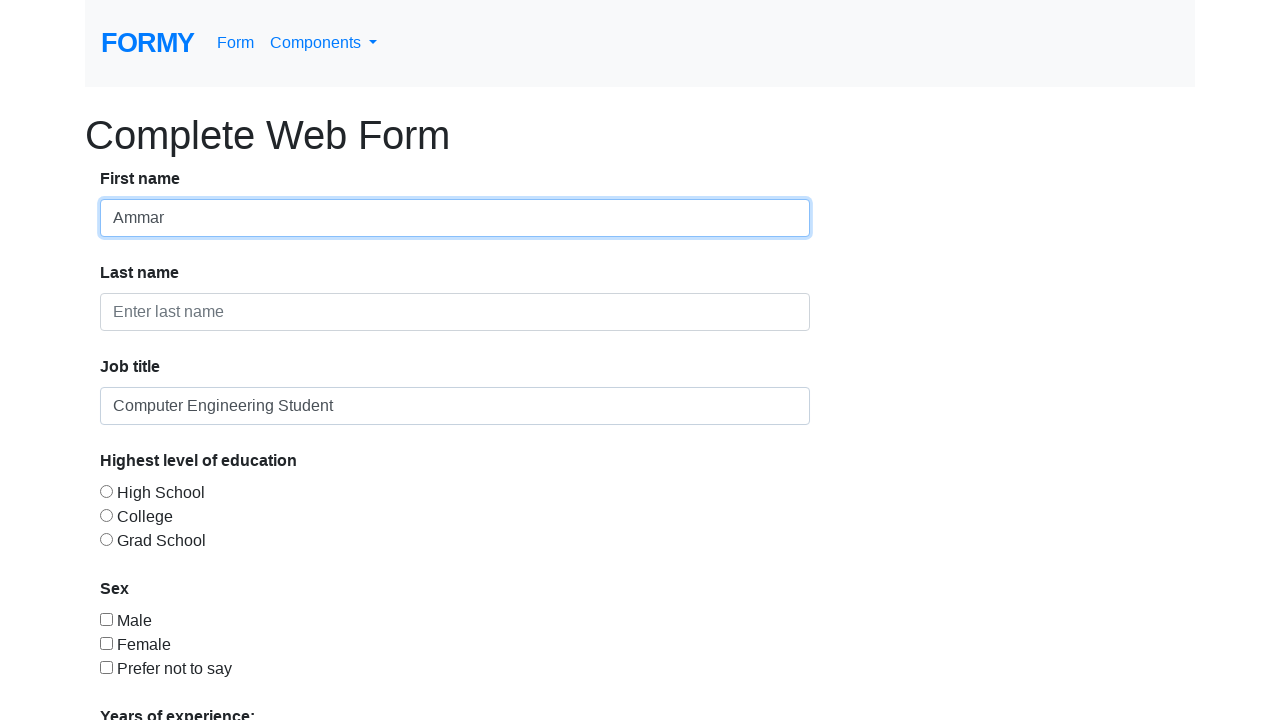

Clicked on first name field to focus it at (455, 218) on #first-name
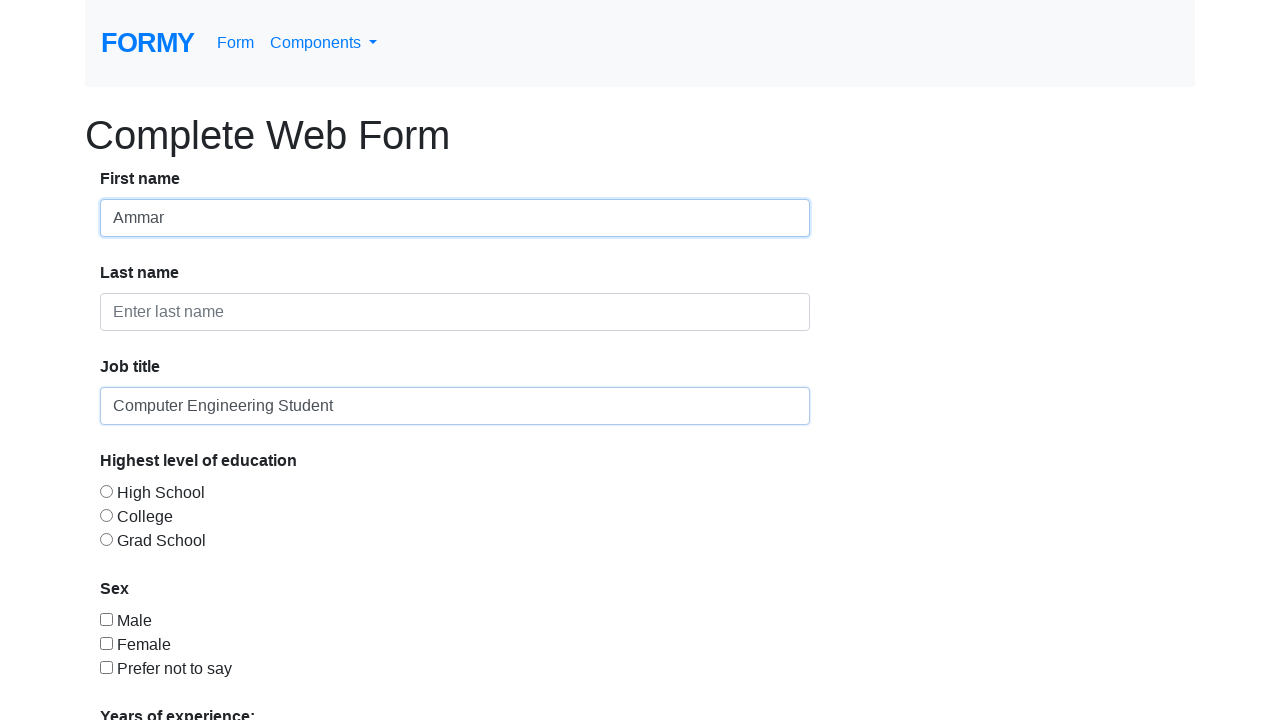

Clicked on job title field to focus it at (455, 406) on #job-title
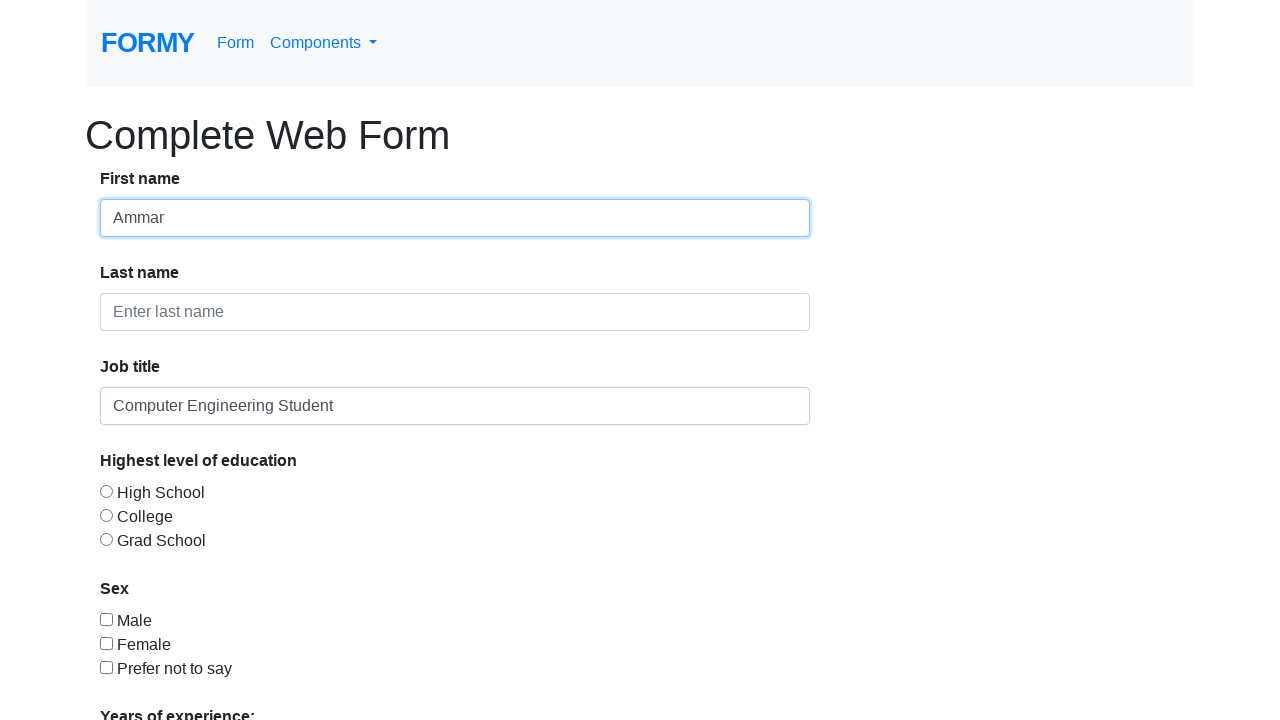

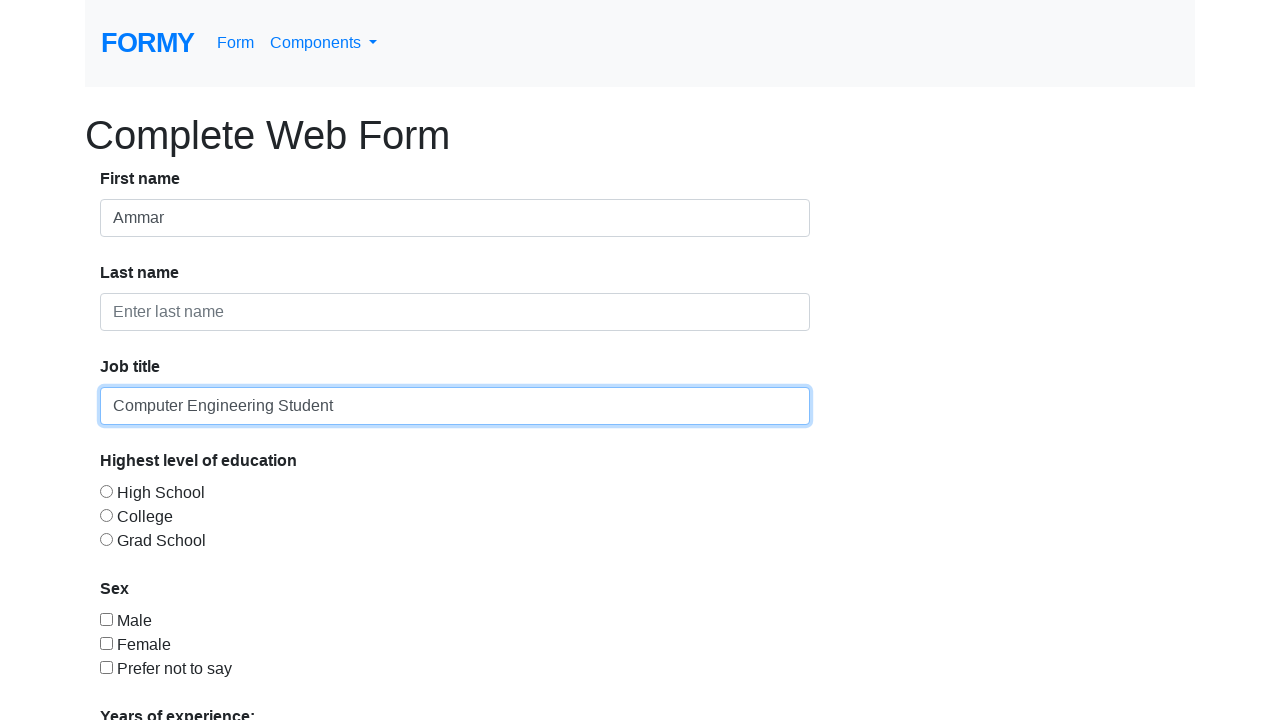